Navigates to a test application and clicks on the Students navigation link

Starting URL: https://gravitymvctestapplication.azurewebsites.net

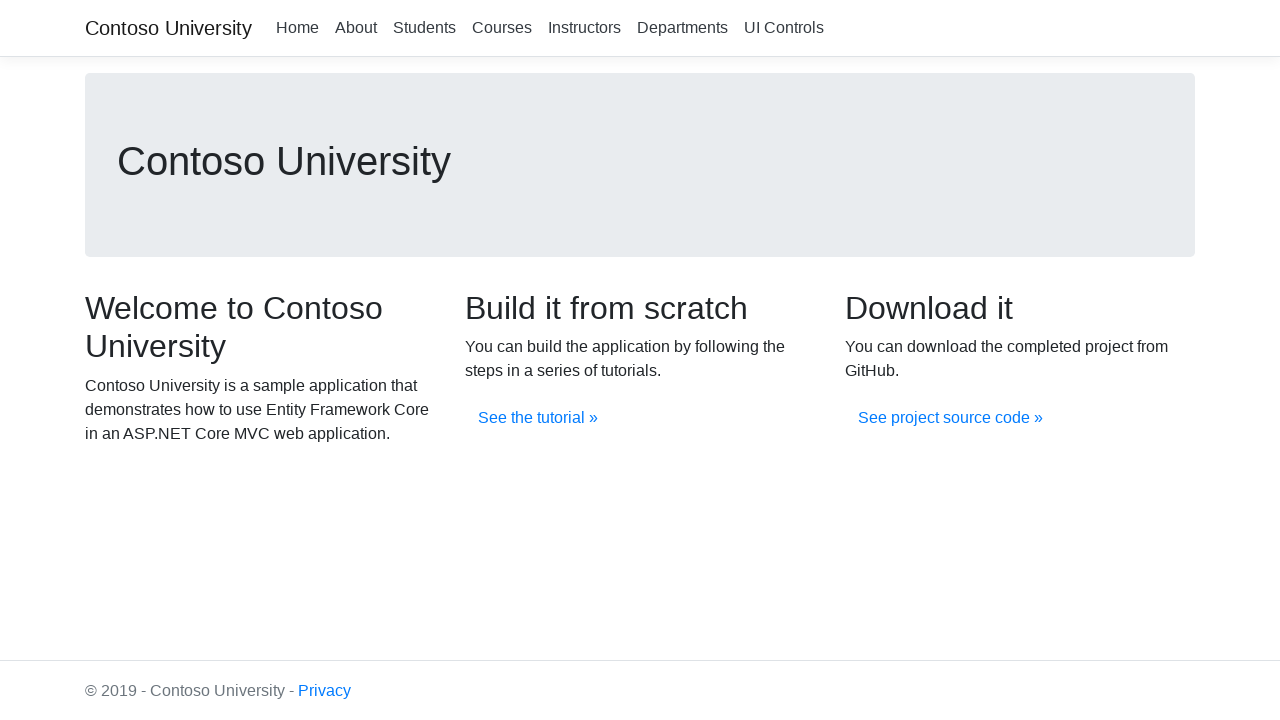

Navigated to Gravity MVC test application
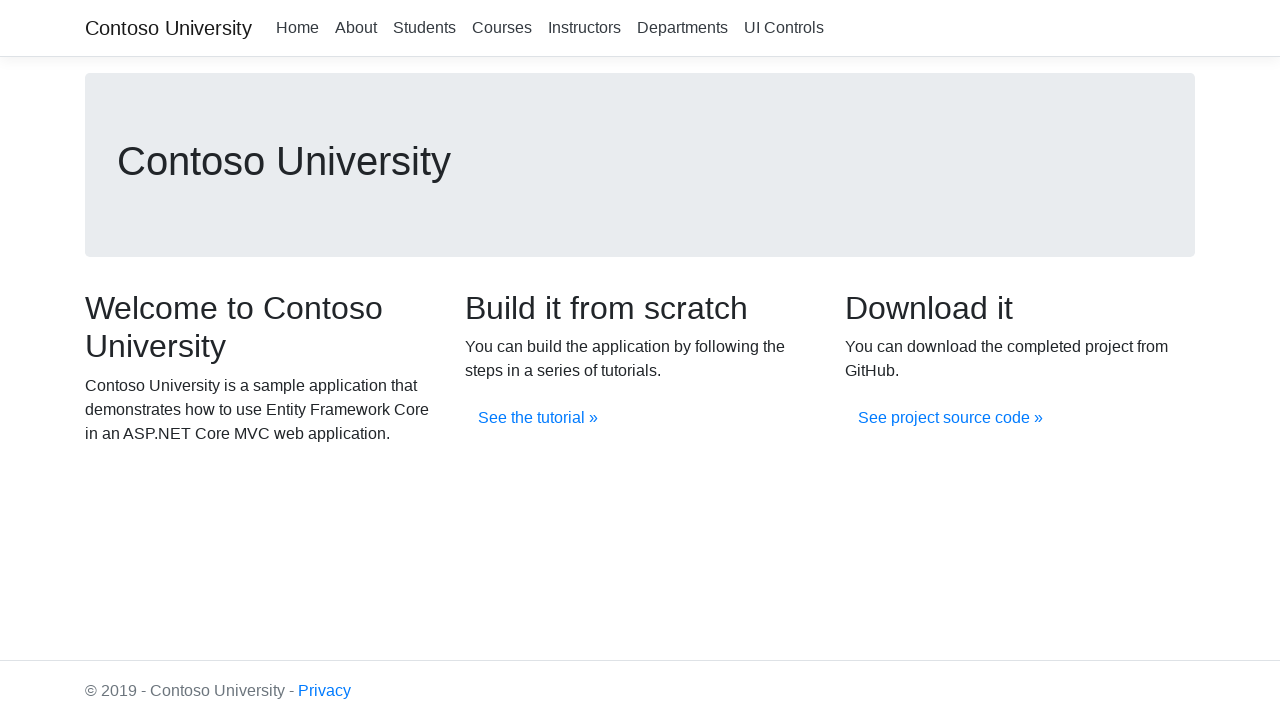

Clicked on the Students navigation link at (424, 28) on xpath=//a[.='Students']
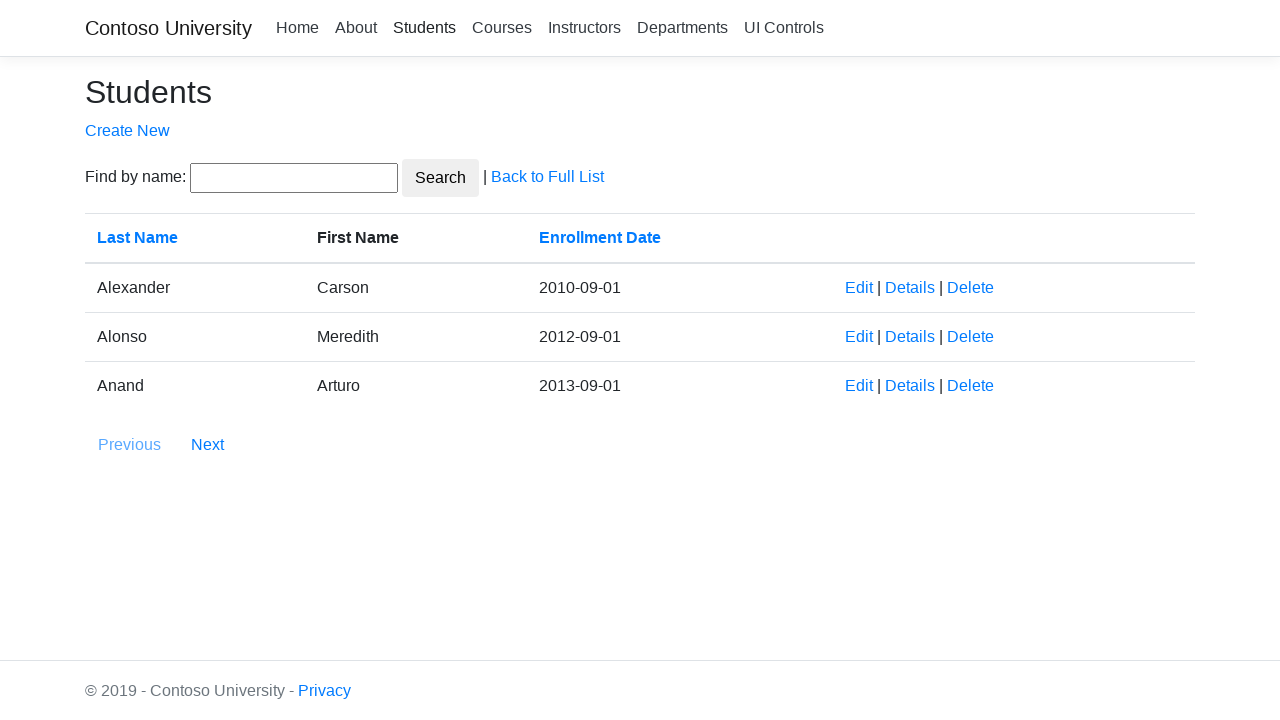

Navigation completed and page loaded
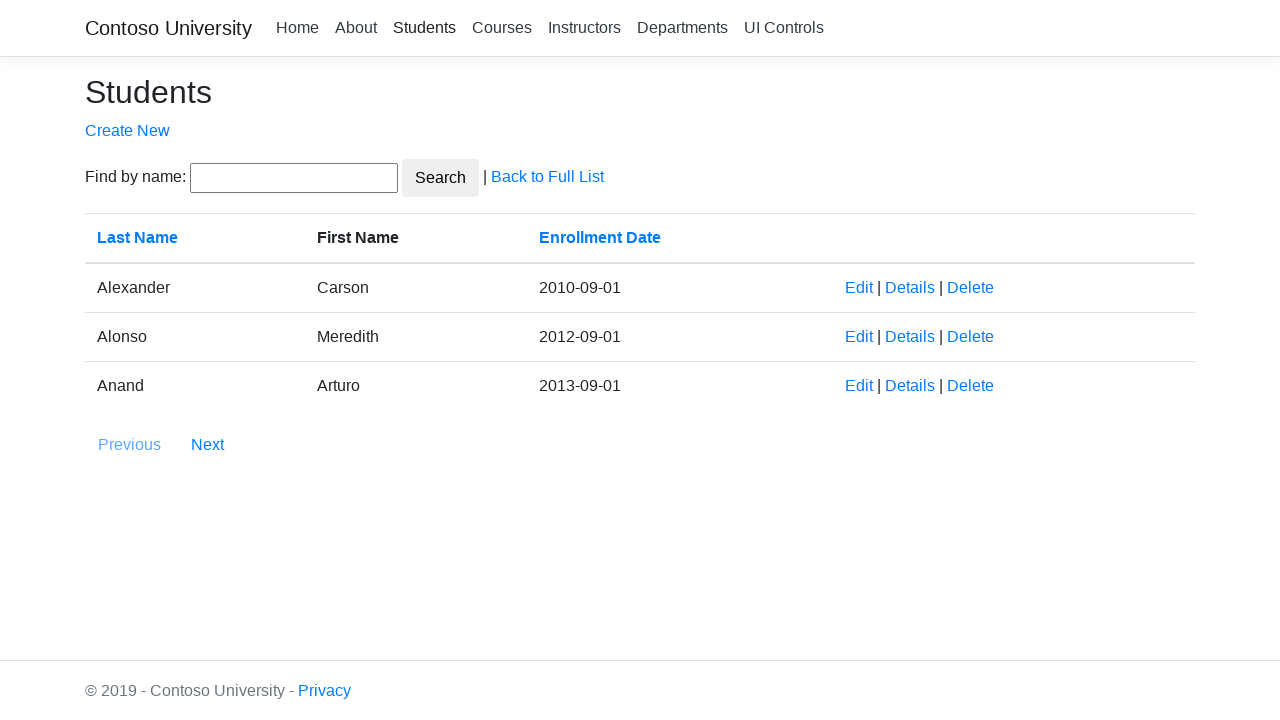

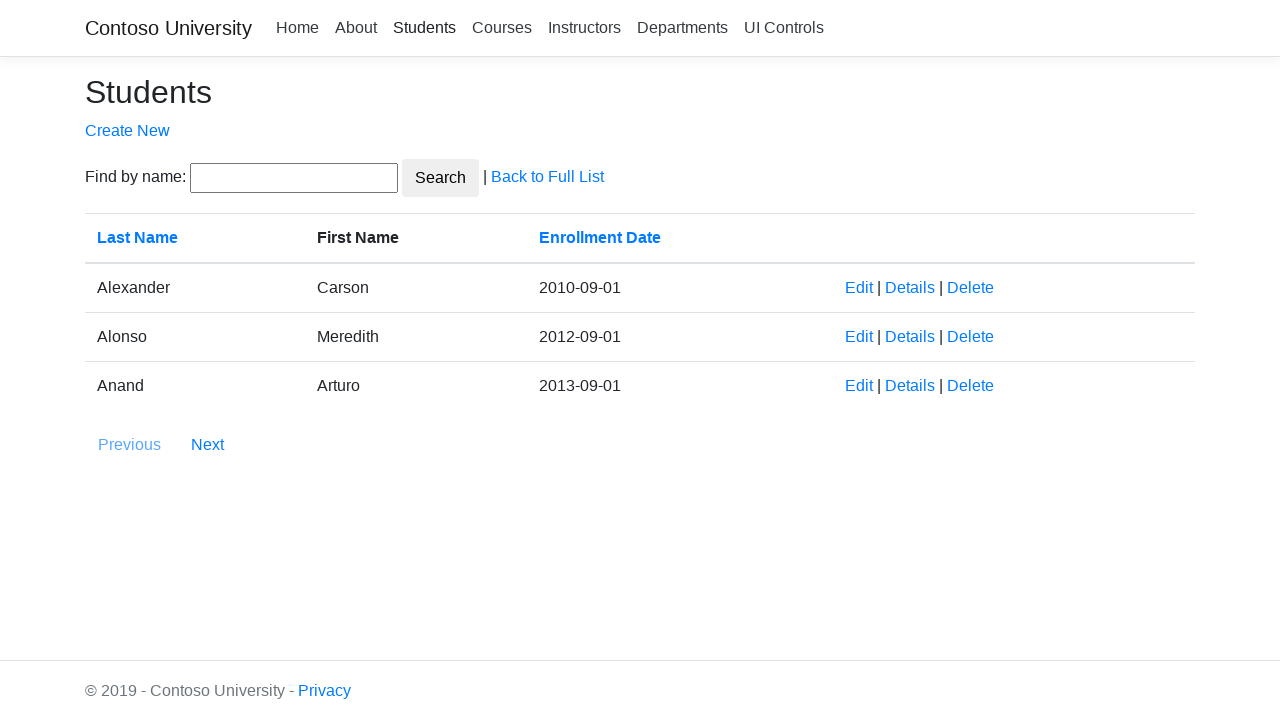